Tests the add/remove elements functionality by clicking "Add Element" twice to create two delete buttons, then clicking one delete button and verifying only one remains

Starting URL: https://the-internet.herokuapp.com/add_remove_elements/

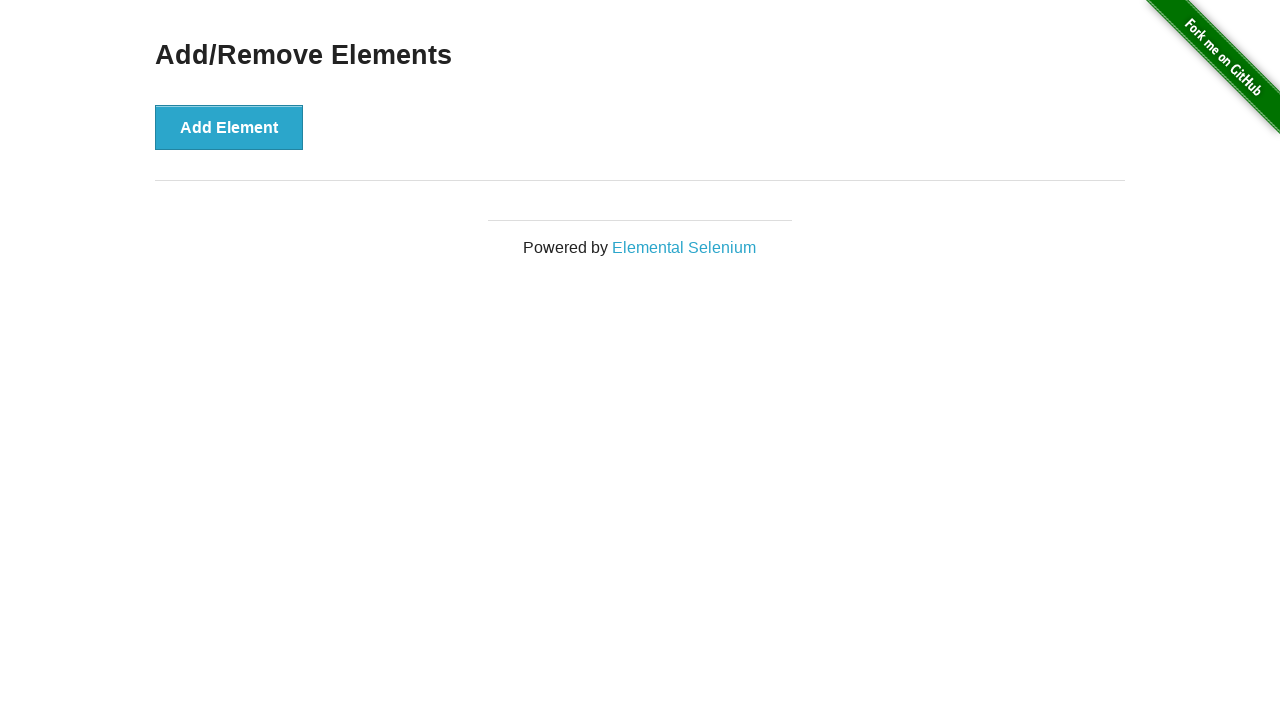

Clicked 'Add Element' button first time at (229, 127) on xpath=//button[text()='Add Element']
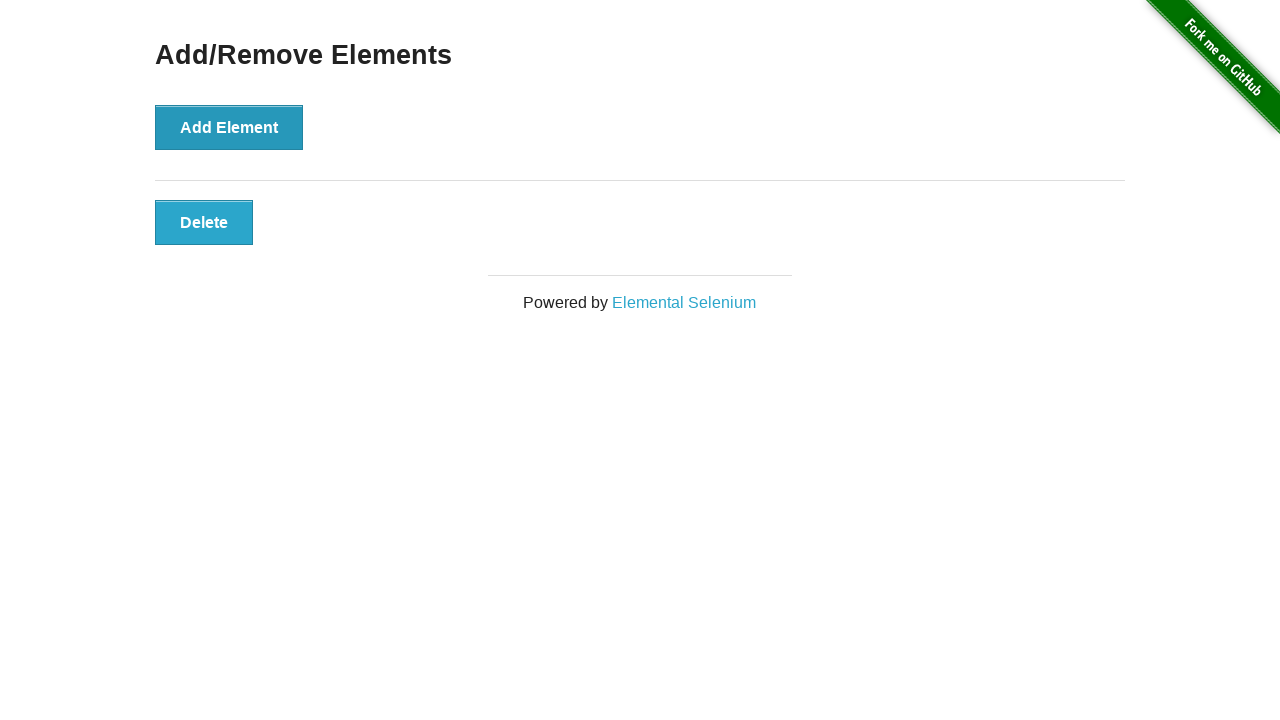

Clicked 'Add Element' button second time to create two delete buttons at (229, 127) on xpath=//button[text()='Add Element']
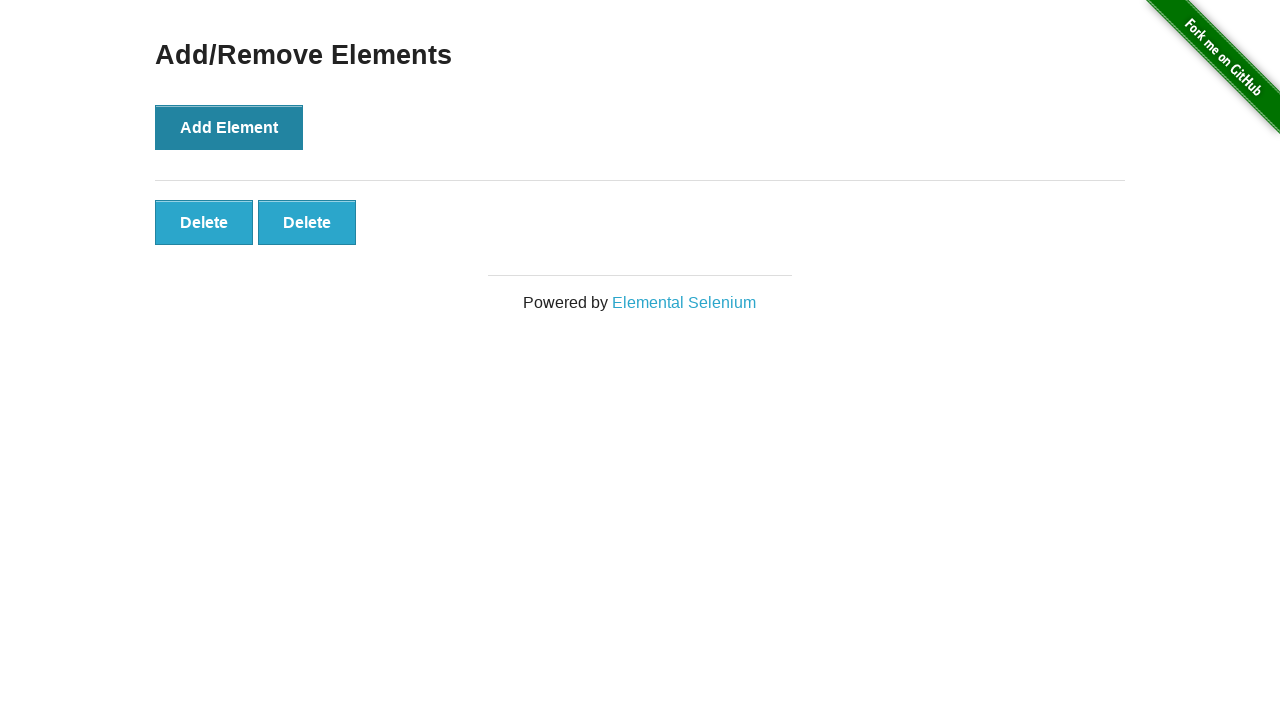

Clicked first 'Delete' button to remove one element at (204, 222) on xpath=//button[text()='Delete']
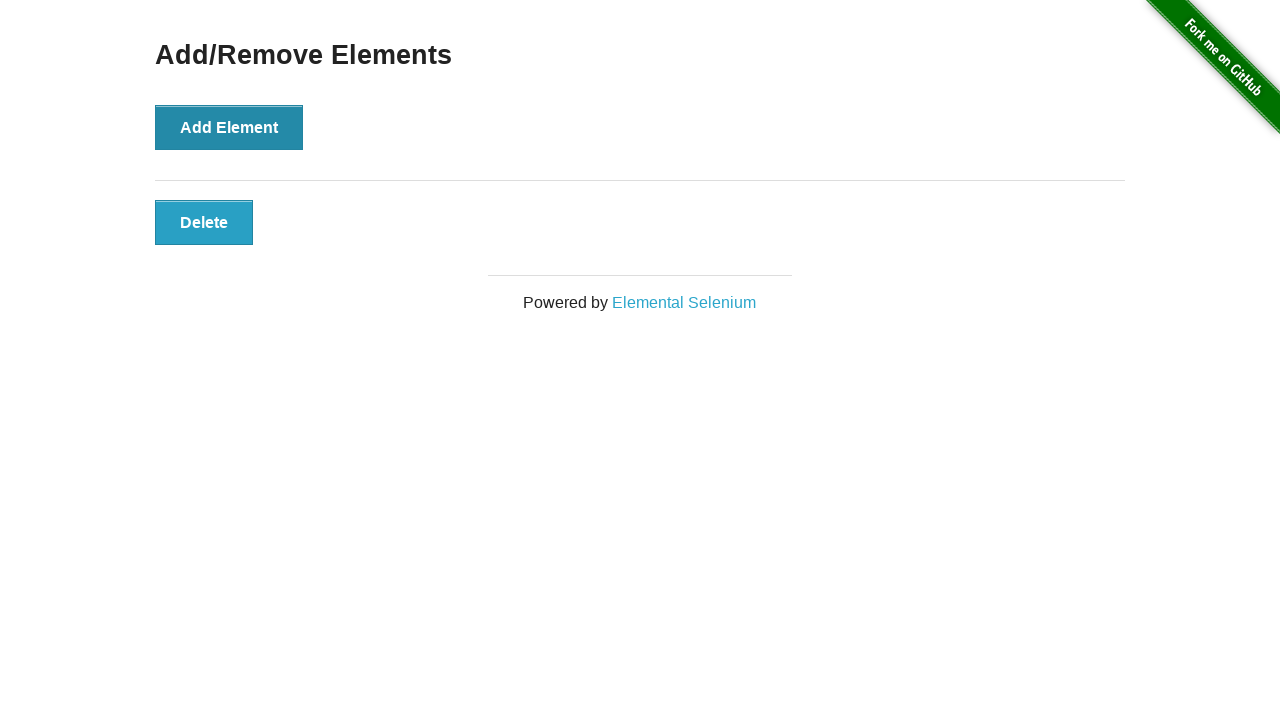

Located remaining delete buttons
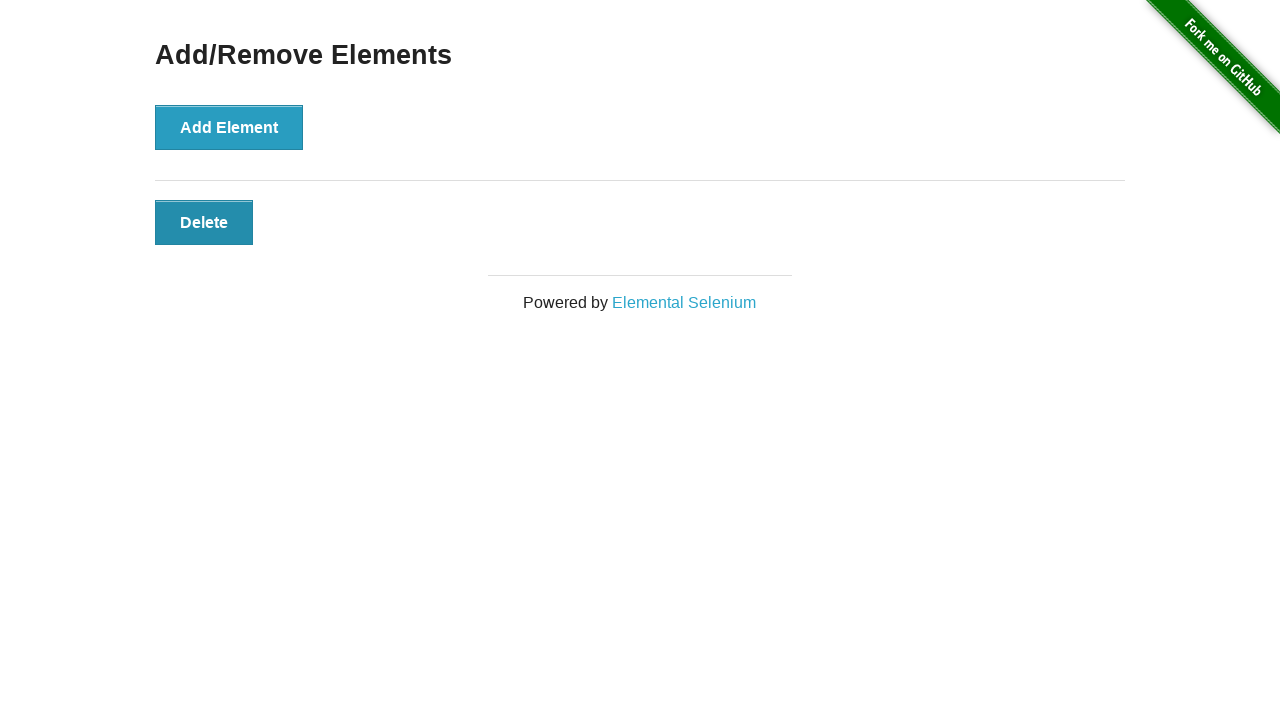

Verified that exactly one 'Delete' button remains
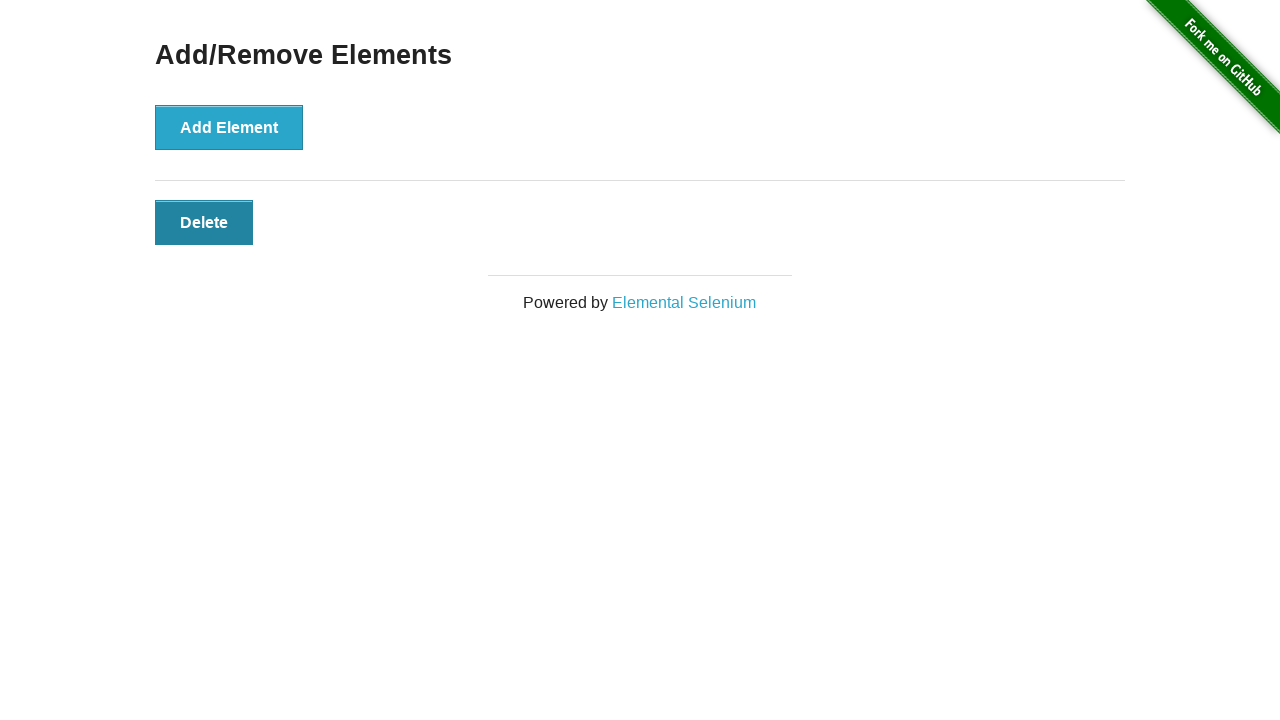

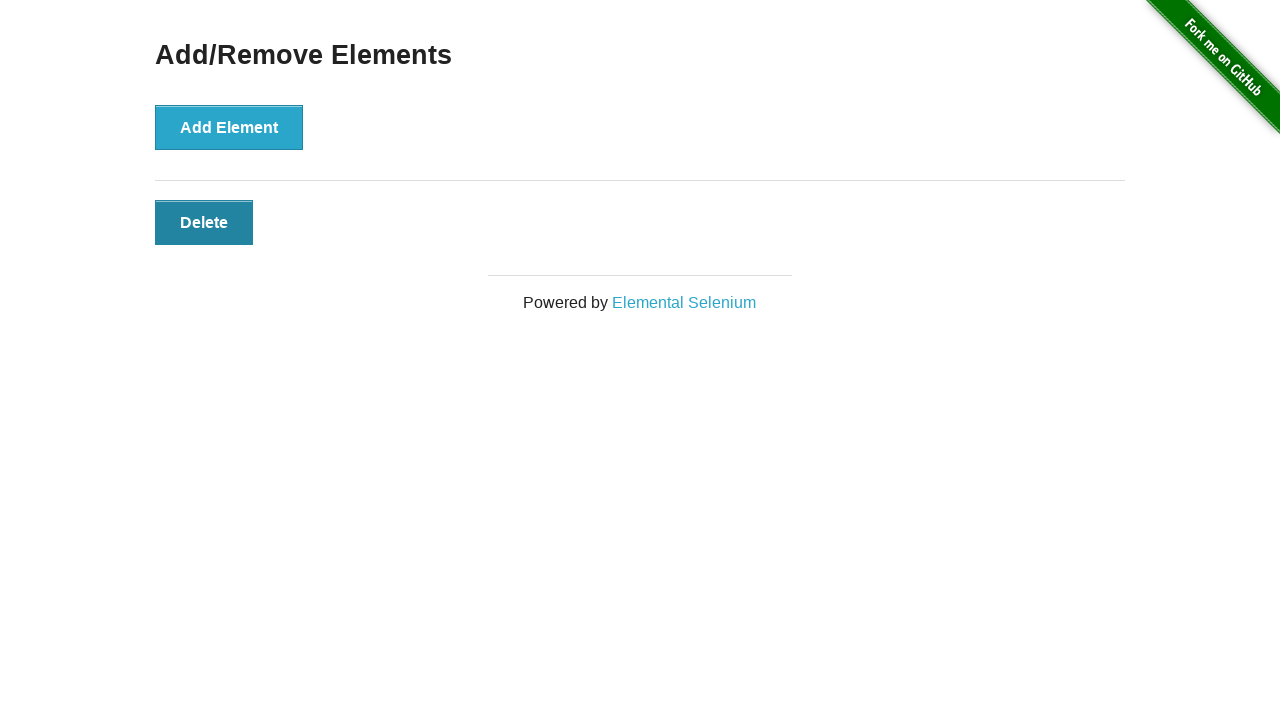